Tests enabled/disabled input state by clicking enable button and typing in the input field

Starting URL: https://codenboxautomationlab.com/practice/

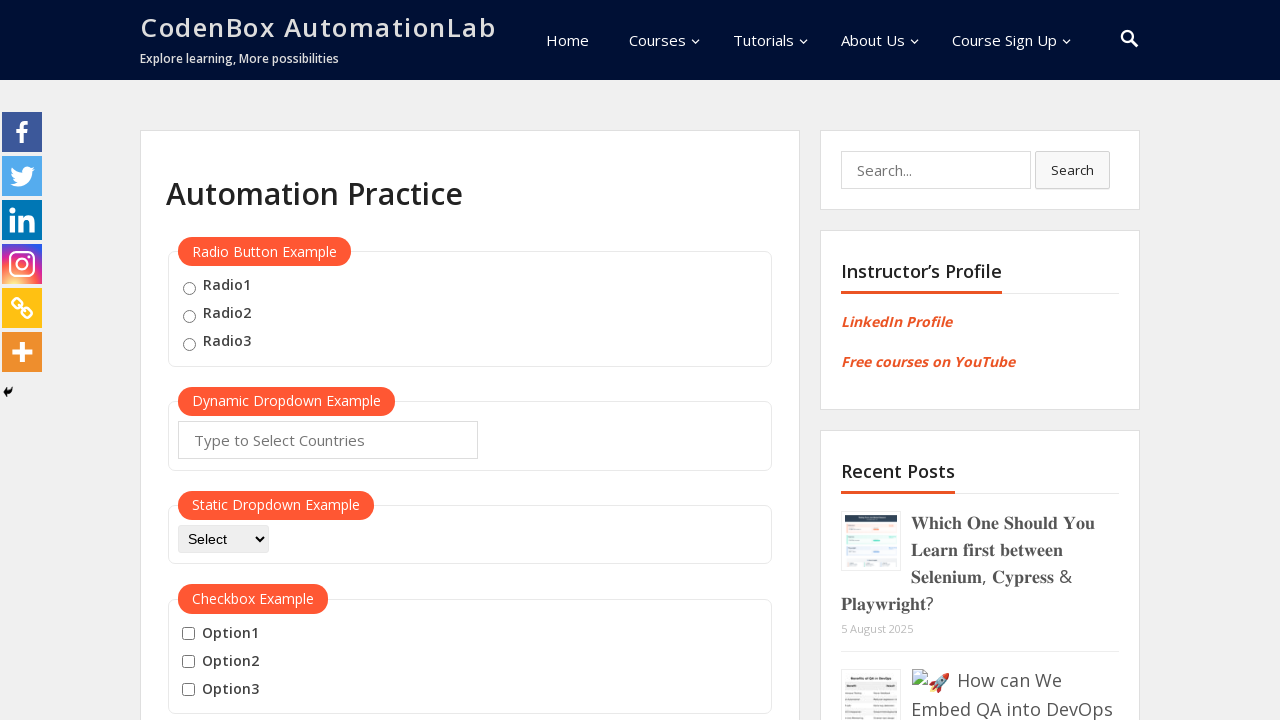

Clicked enable button to enable input field at (297, 361) on #enabled-button
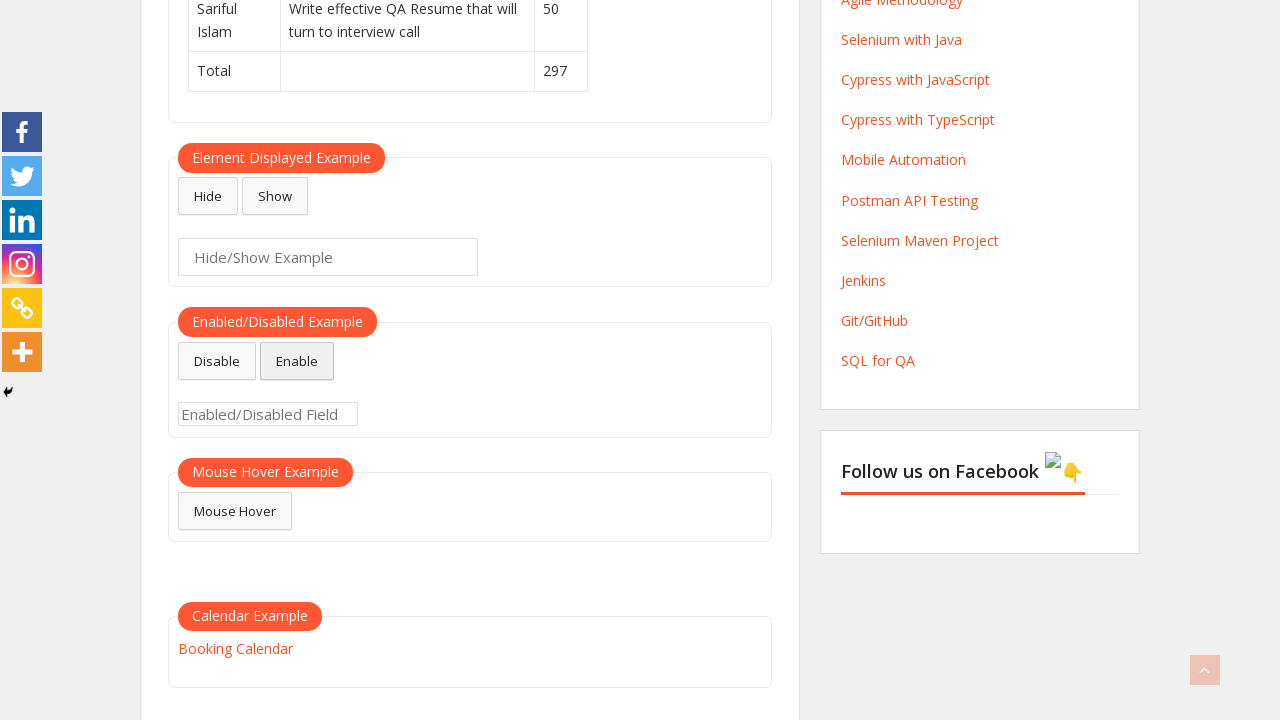

Typed 'enabled' in the input field on #enabled-example-input
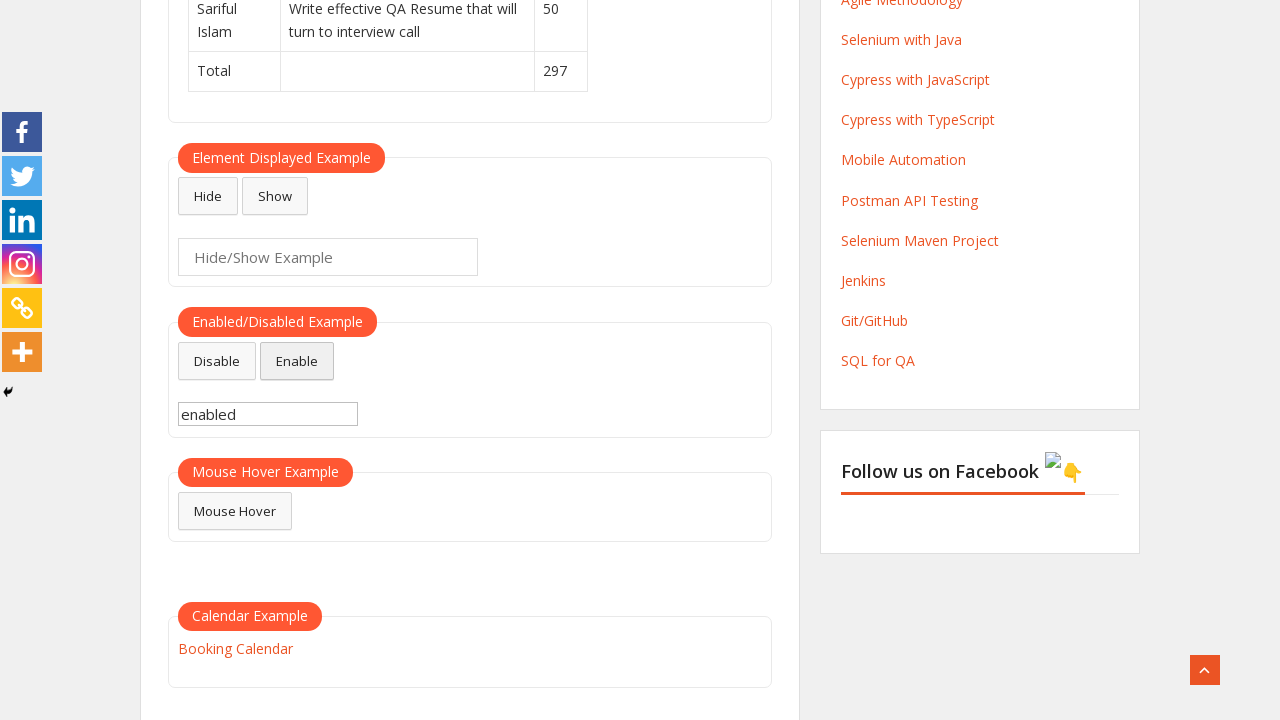

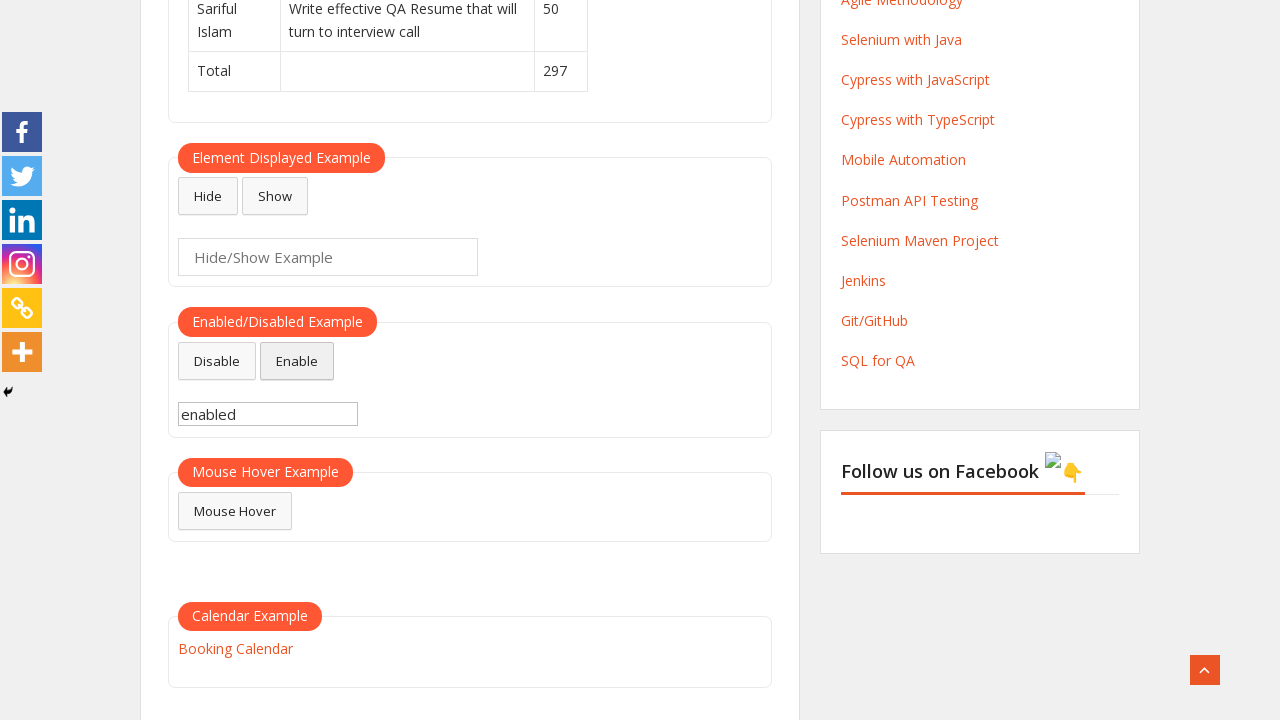